Navigates to jQuery UI website and verifies that the logo element exists and has a title attribute (tooltip)

Starting URL: https://jqueryui.com

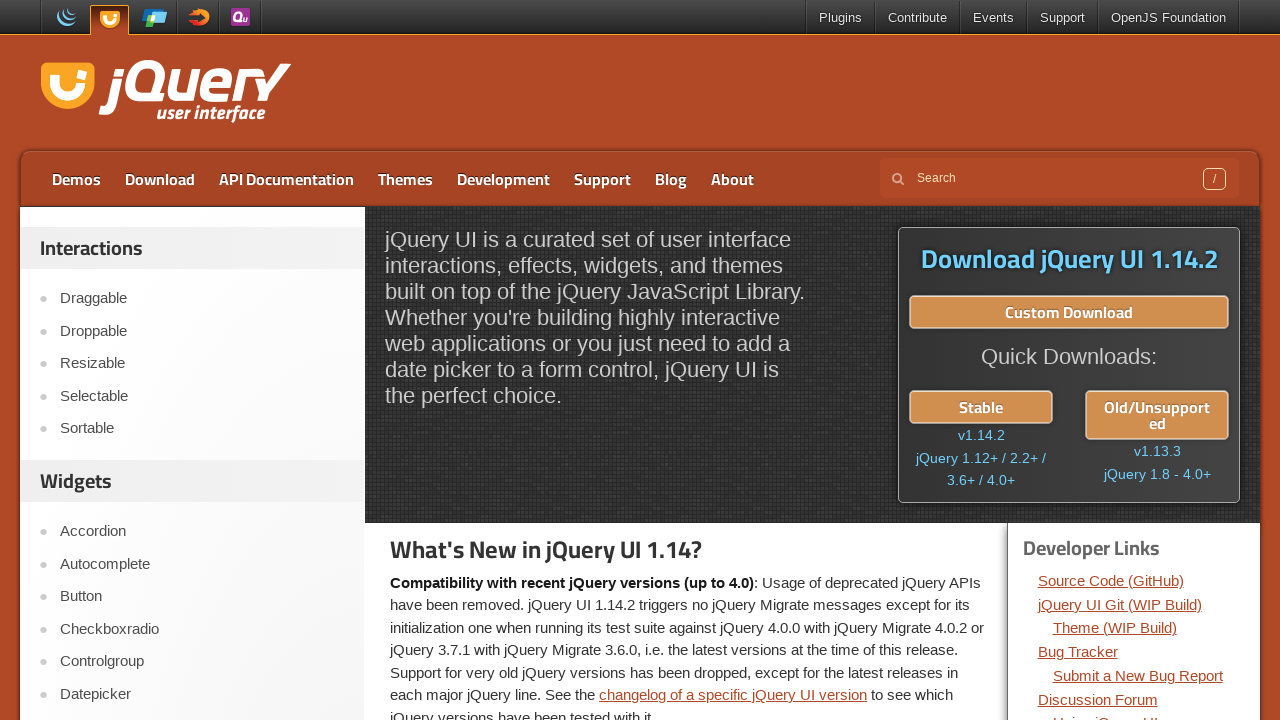

Set viewport size to 1800x1000
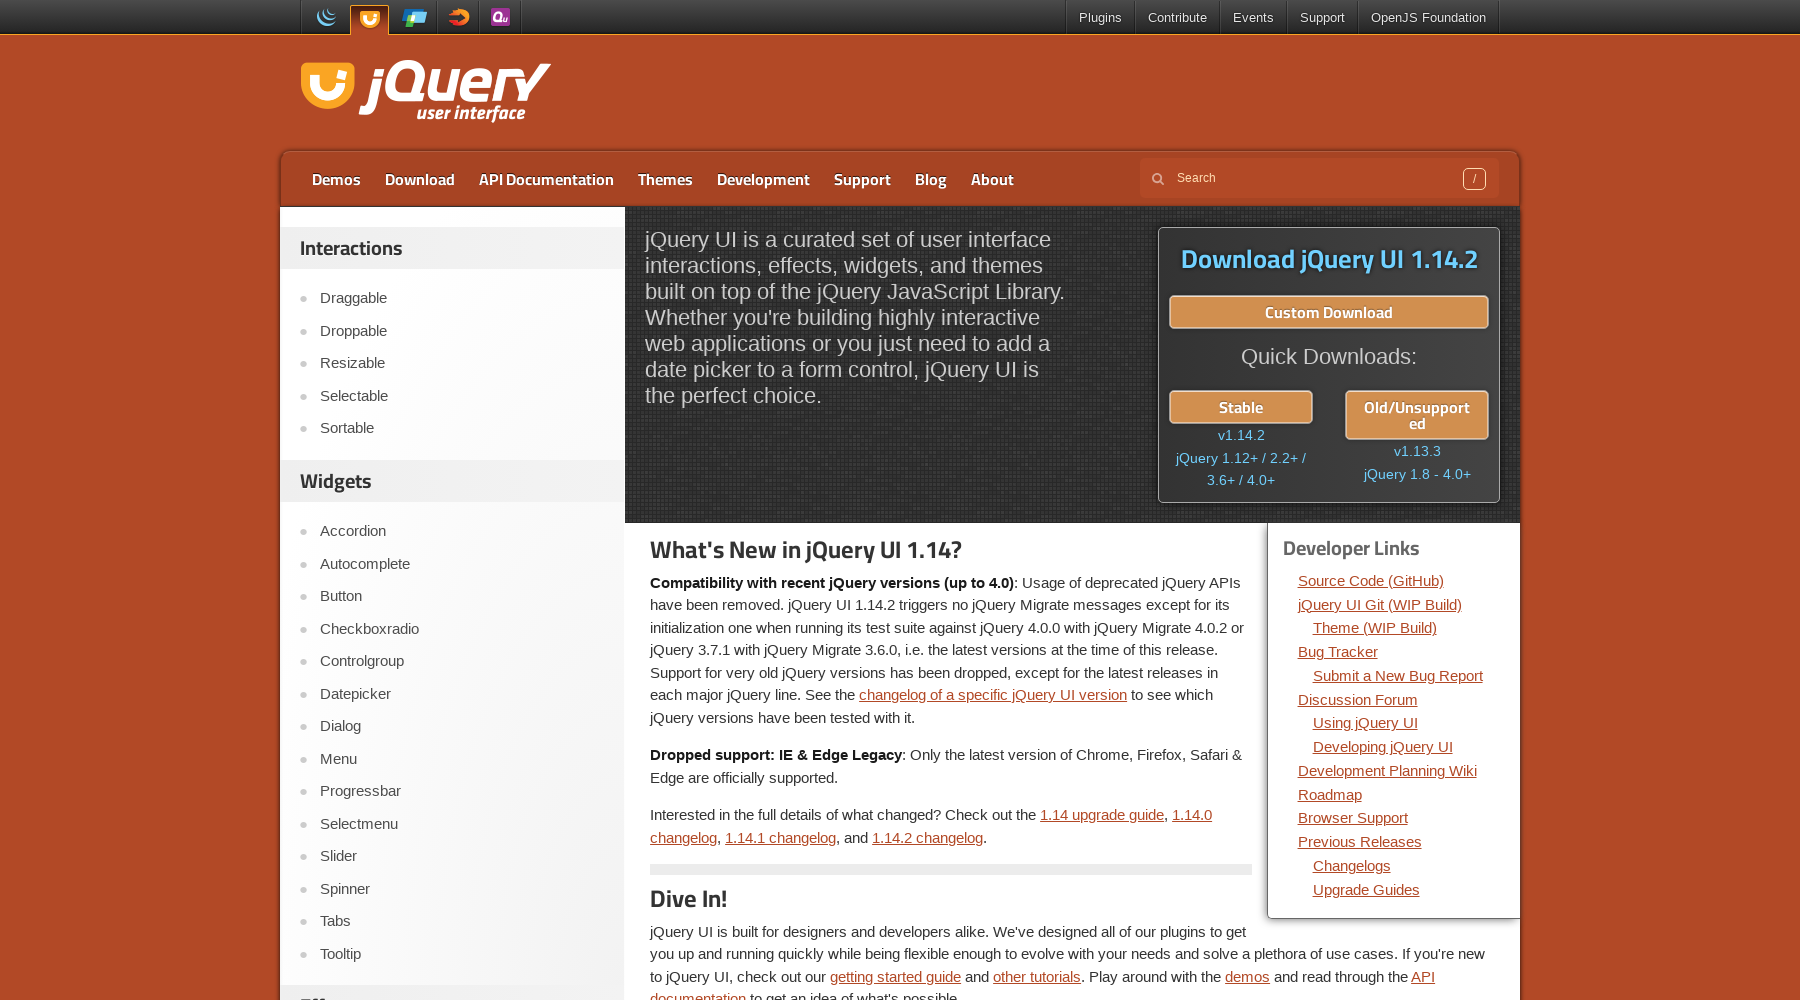

Logo element with class '.logo > a' is present and visible
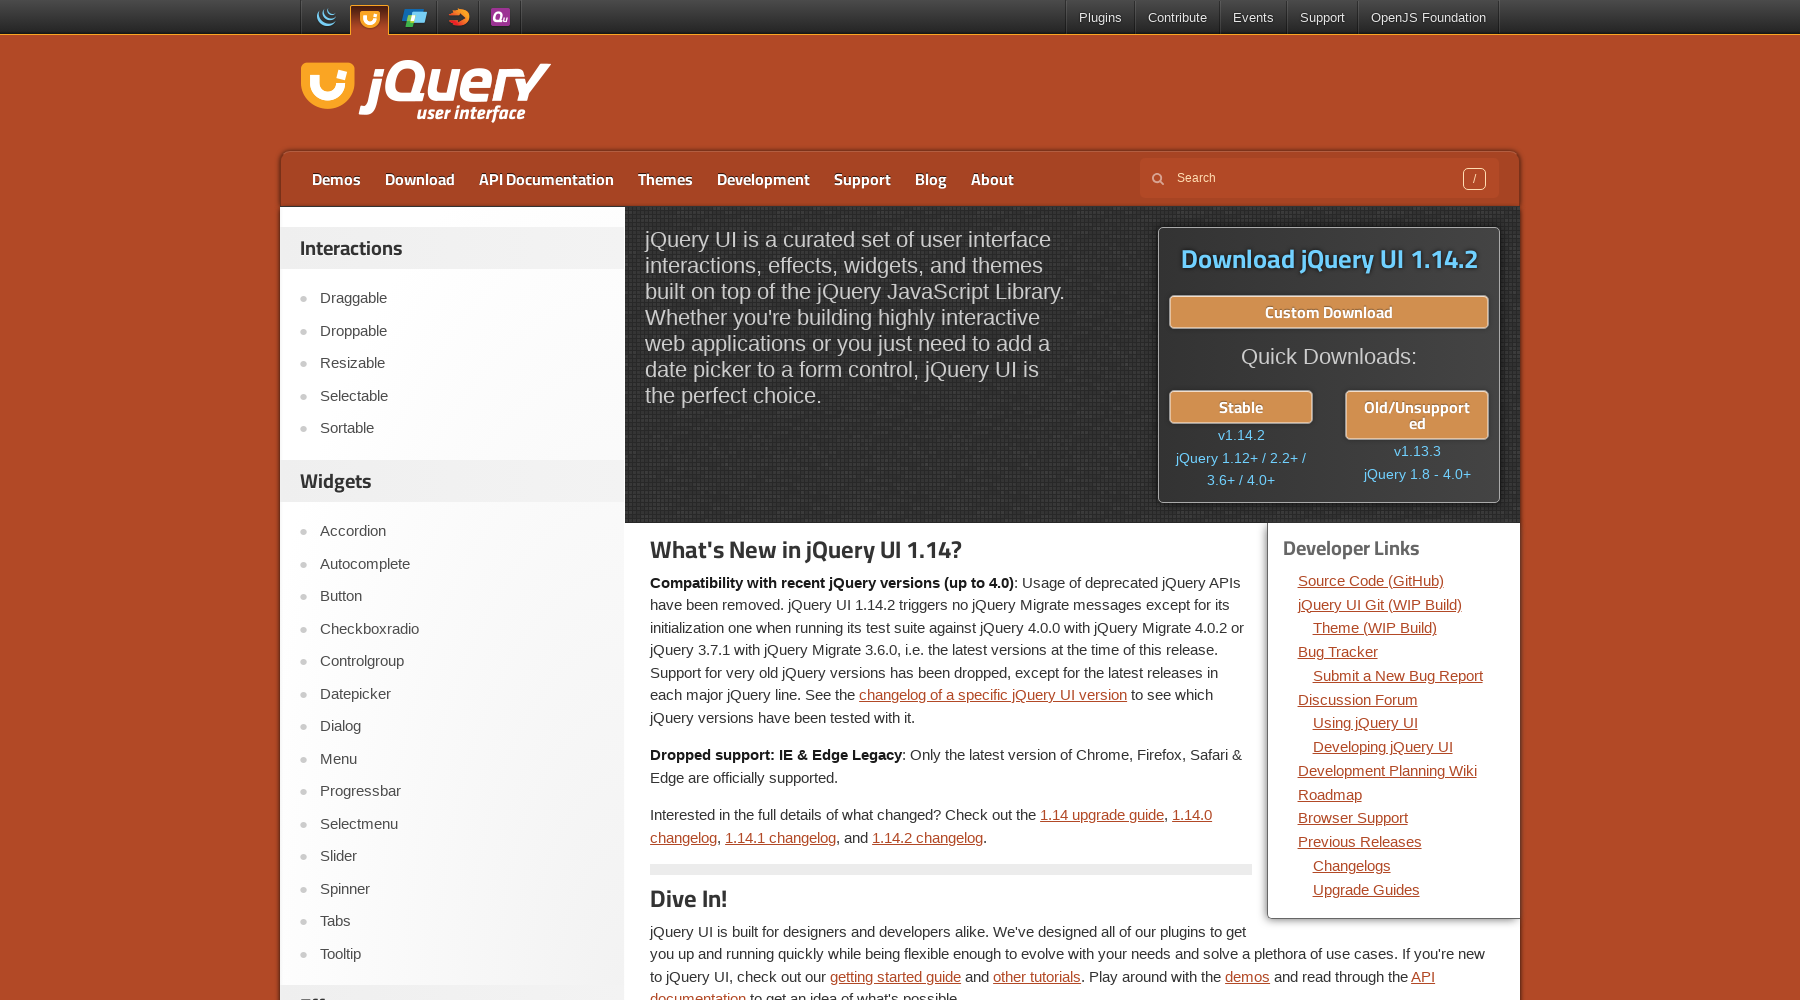

Retrieved title attribute from logo element: 'jQuery UI'
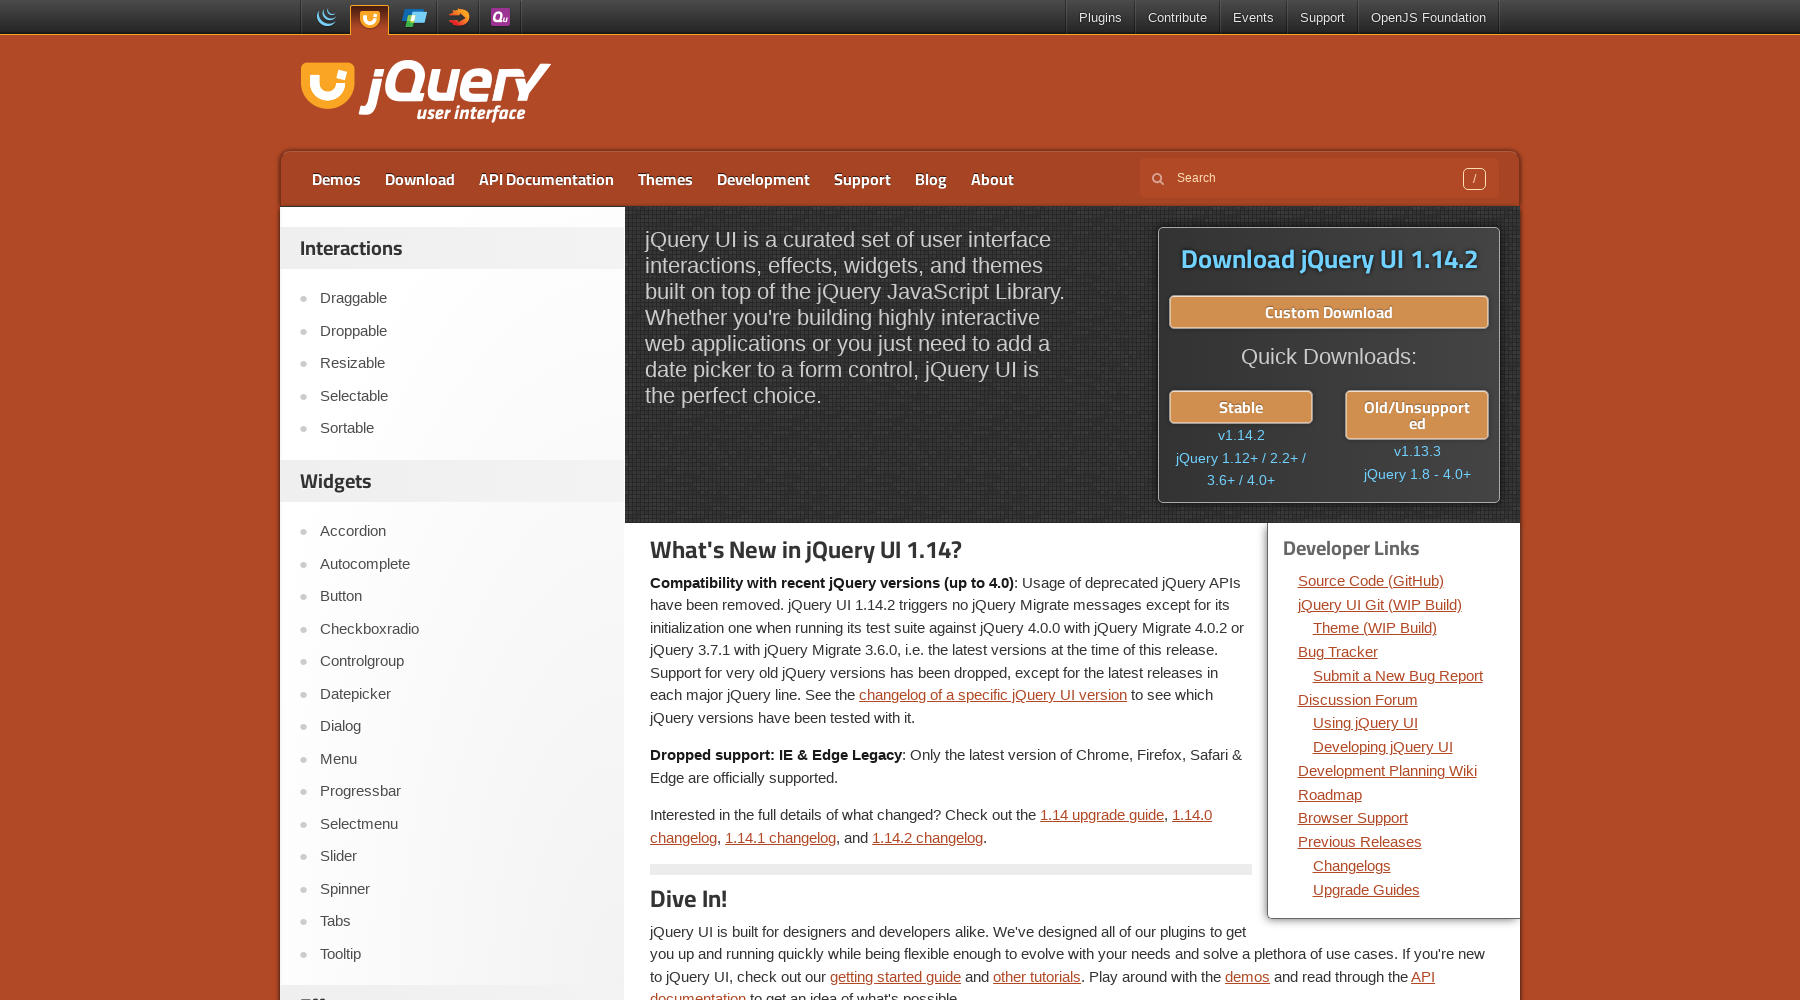

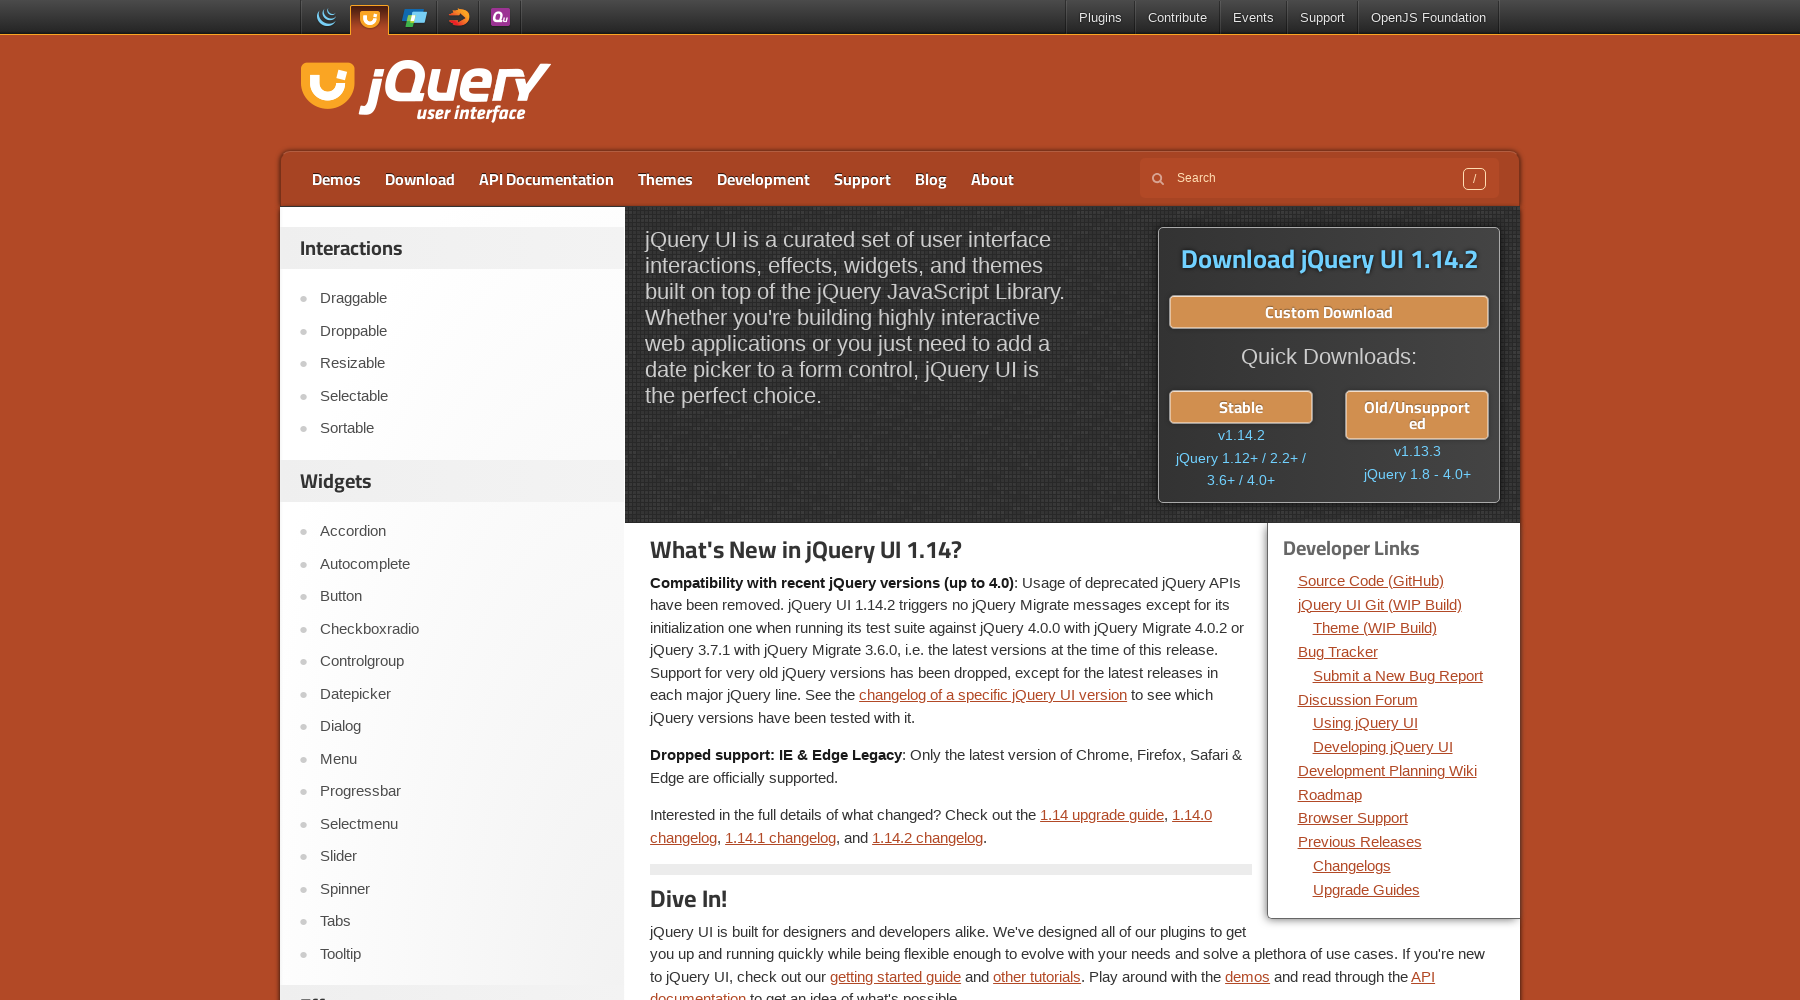